Tests sending keys to a specific element after clicking on the body first, then typing into the designated text field

Starting URL: https://www.selenium.dev/selenium/web/single_text_input.html

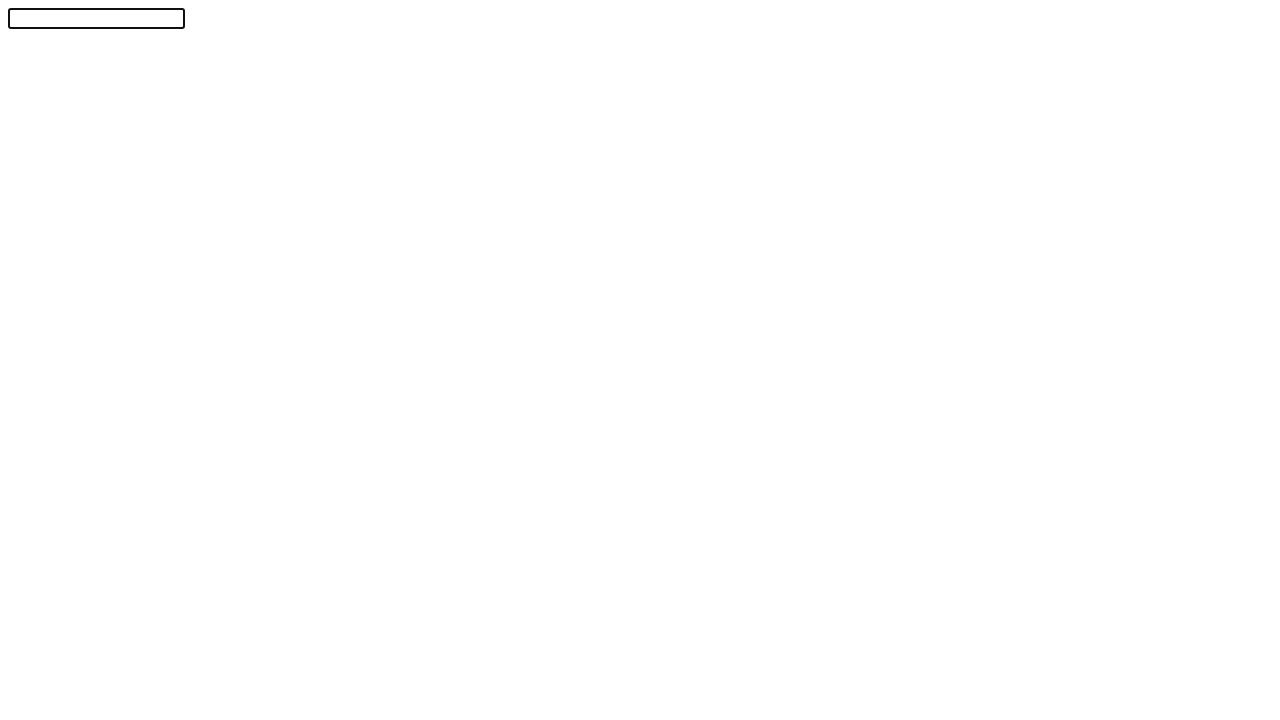

Clicked on body element at (640, 356) on body
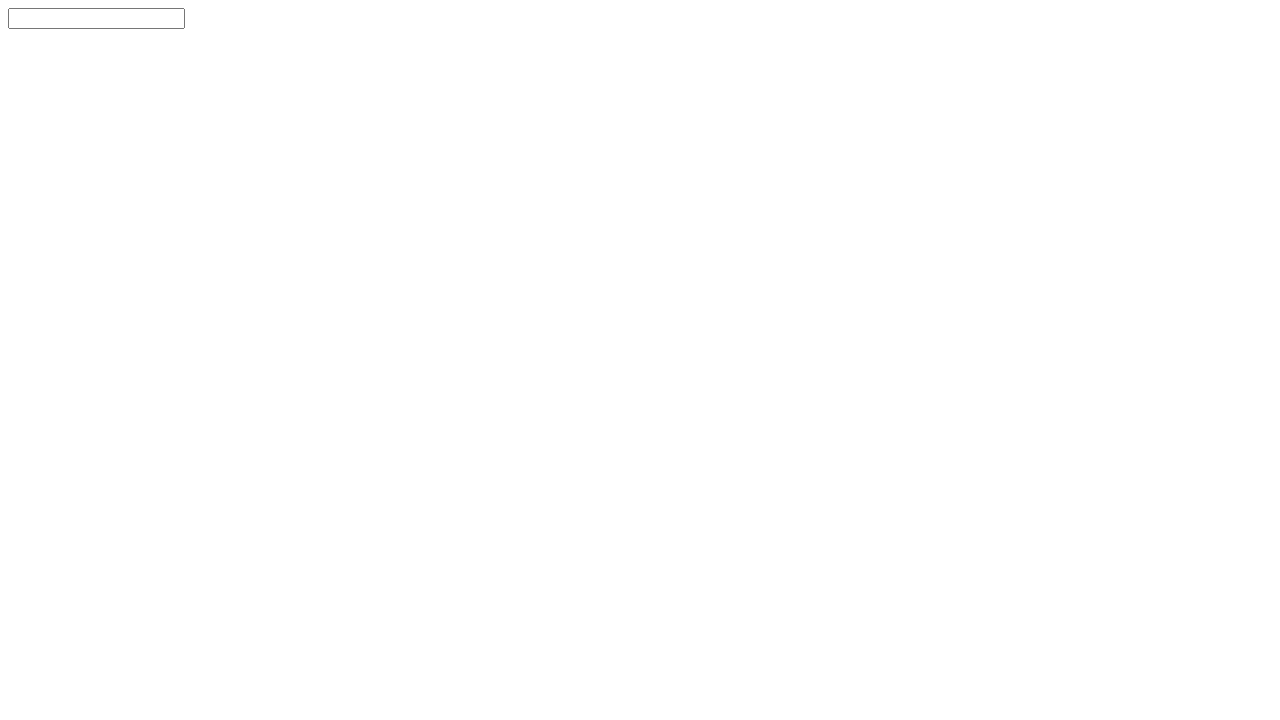

Typed 'Selenium!' into the designated text field on #textInput
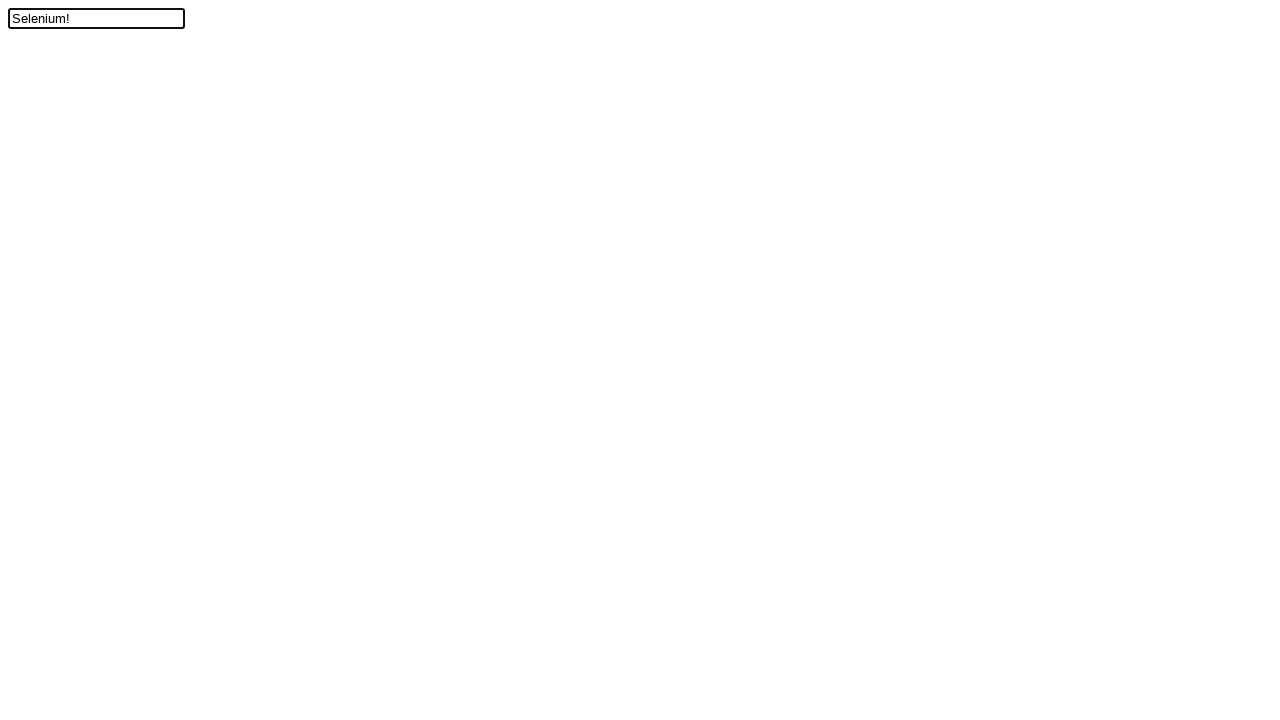

Verified that the text field contains 'Selenium!'
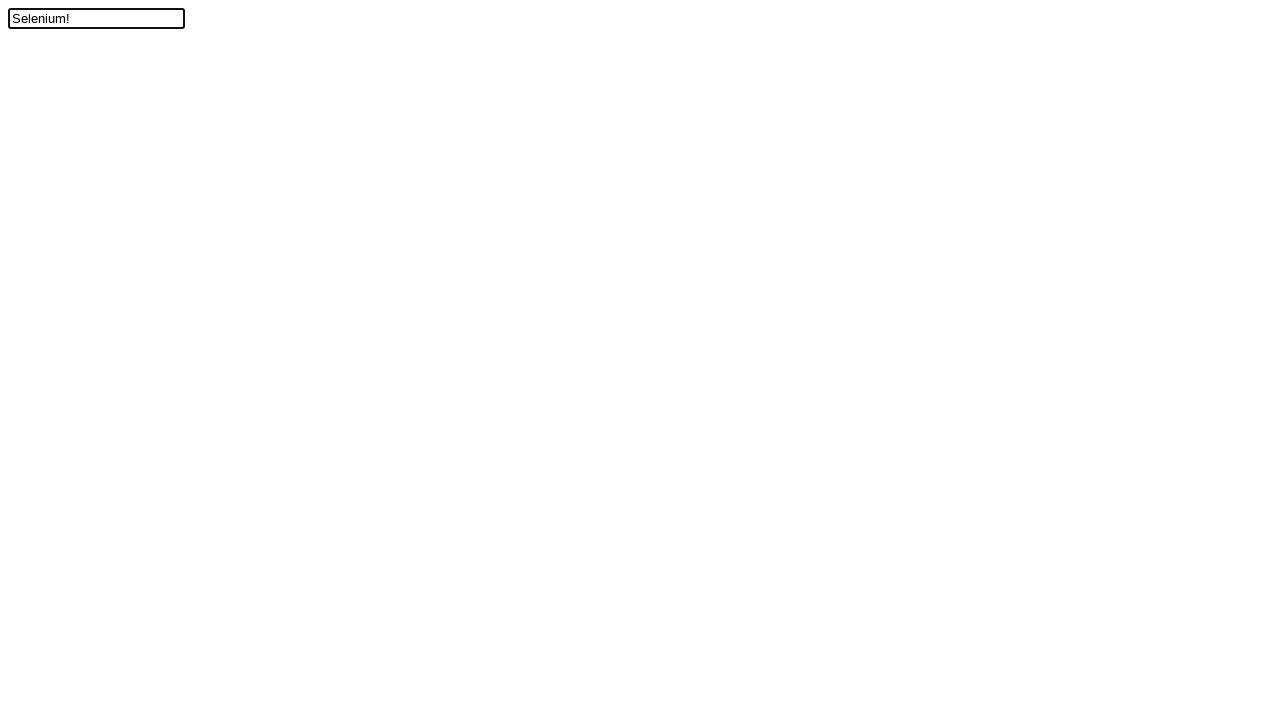

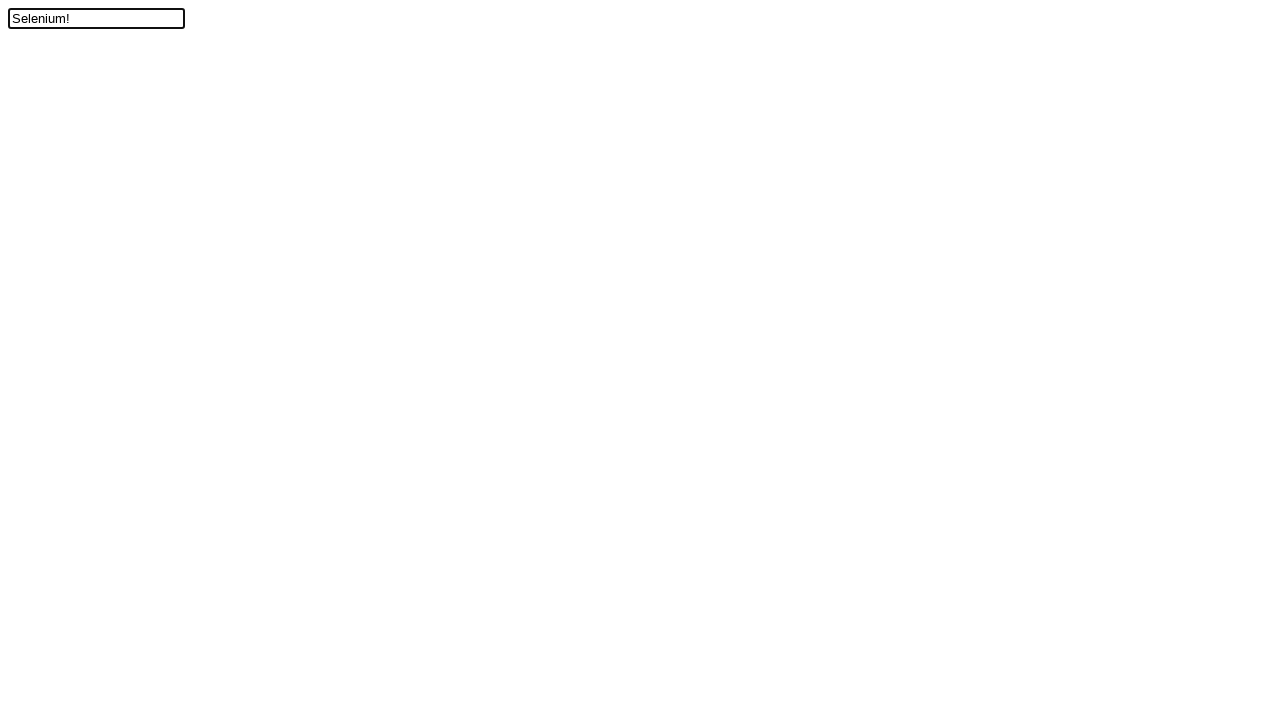